Tests checkbox functionality by ensuring both checkboxes are selected - clicks on each checkbox if it's not already selected, then verifies both are checked

Starting URL: https://the-internet.herokuapp.com/checkboxes

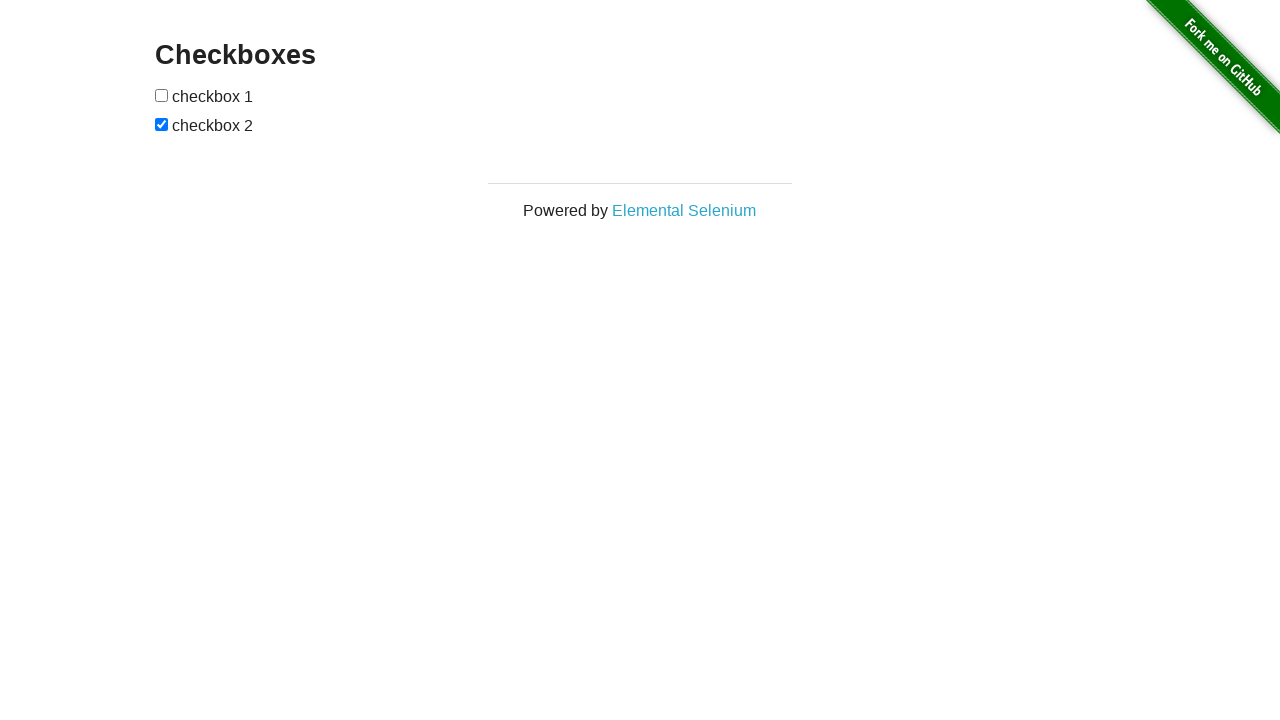

Located first checkbox element
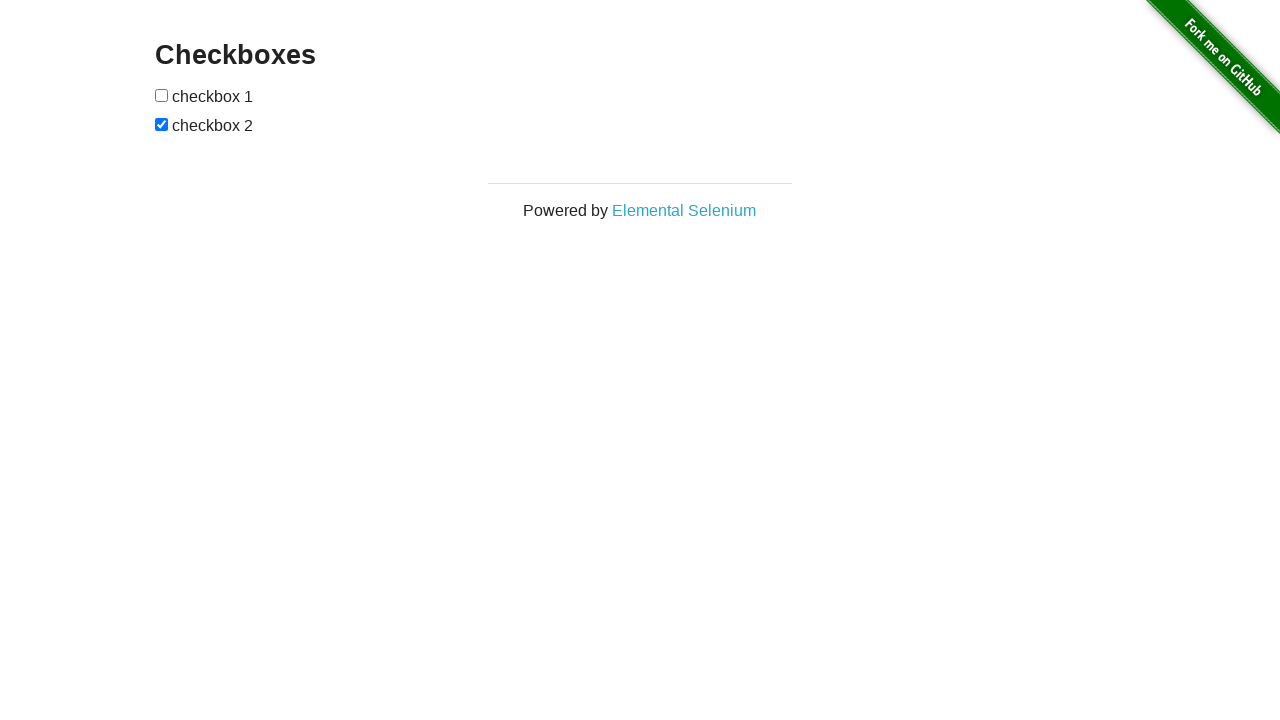

Located second checkbox element
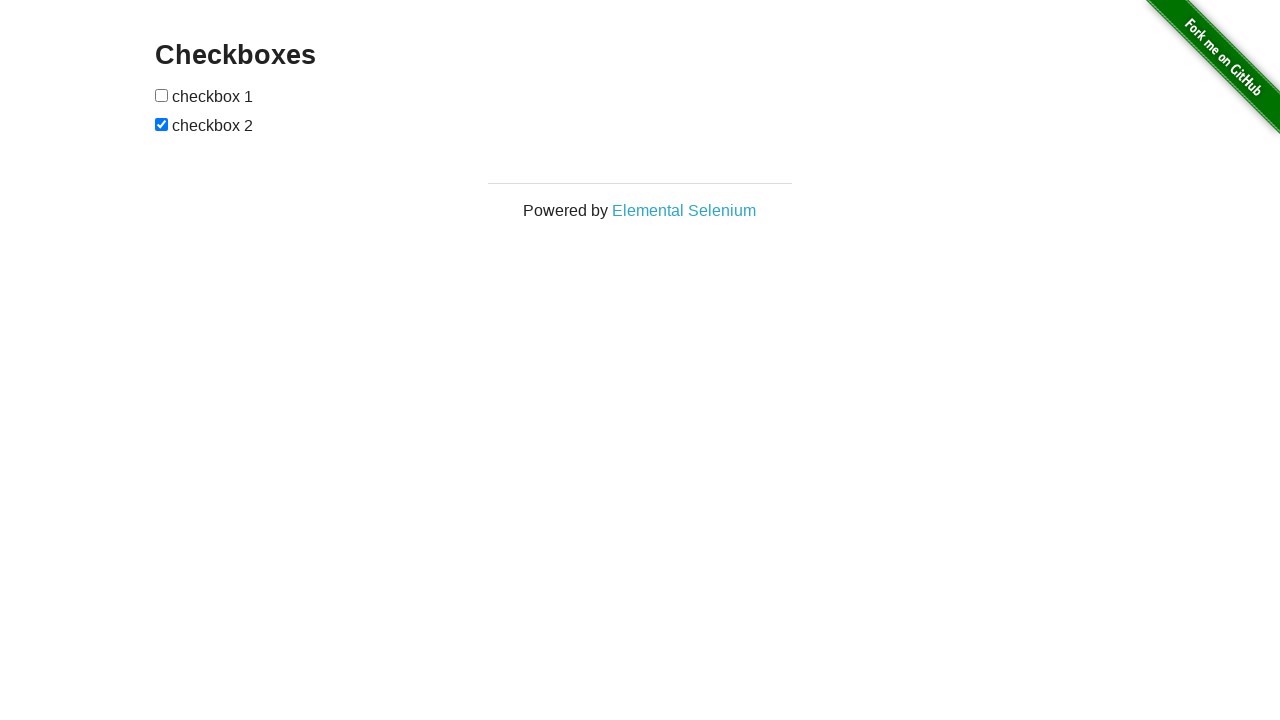

Checked first checkbox state - not selected
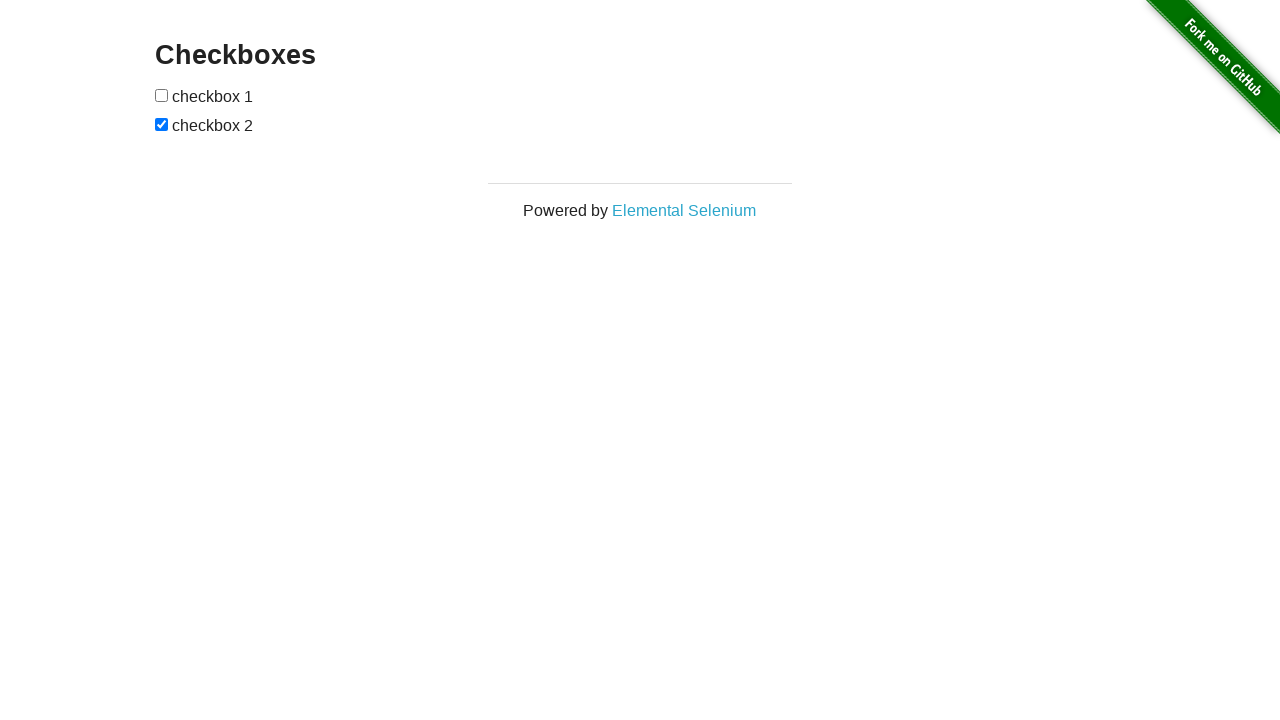

Clicked first checkbox to select it at (162, 95) on (//input[@type='checkbox'])[1]
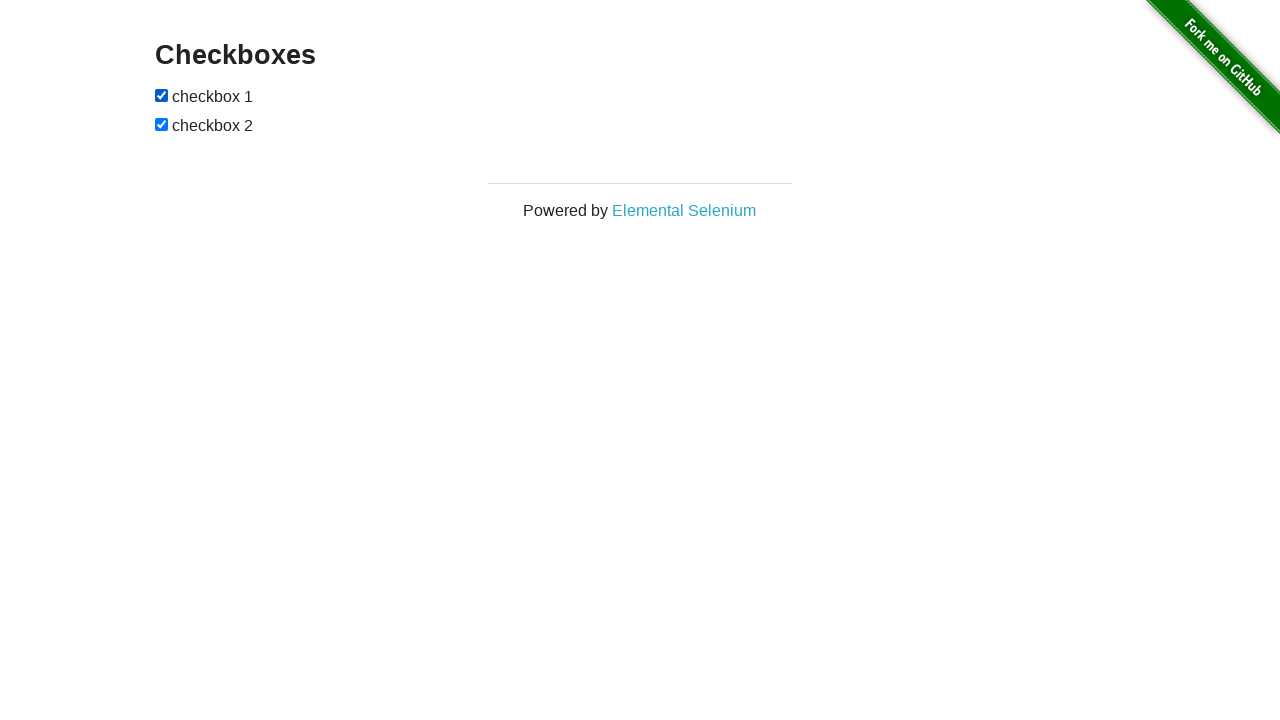

Checked second checkbox state - already selected
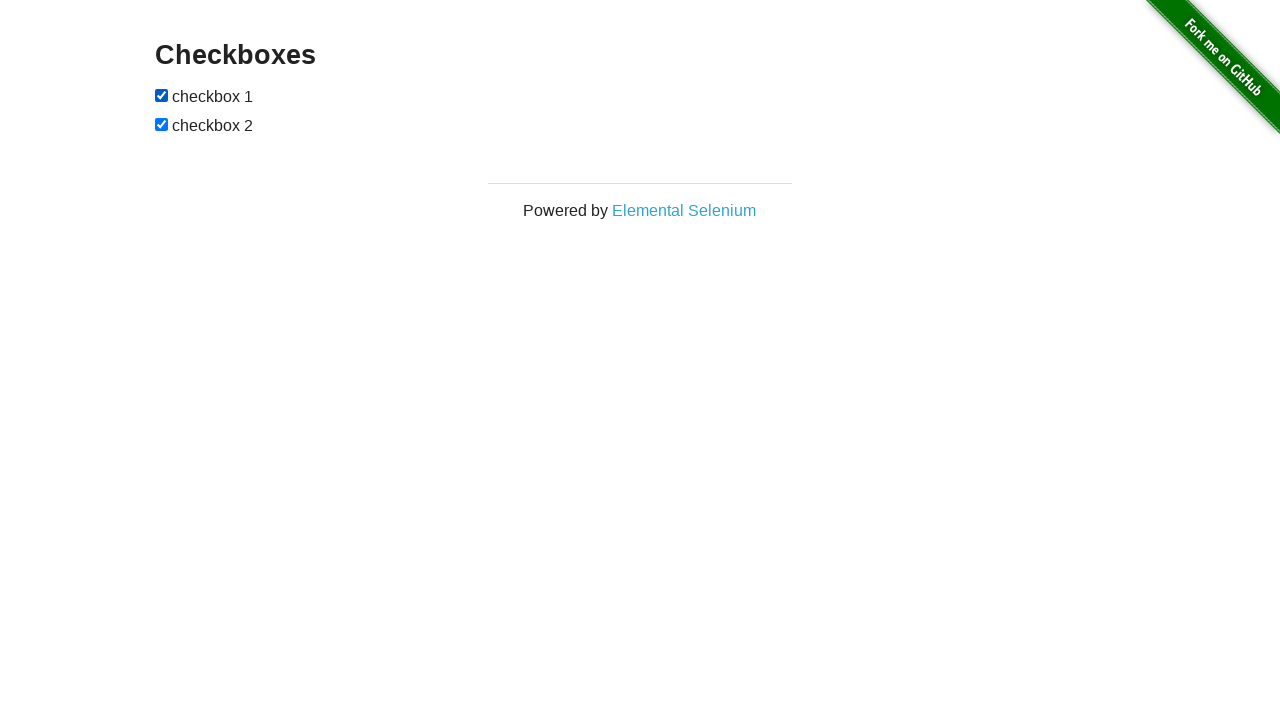

Verified both checkboxes are selected
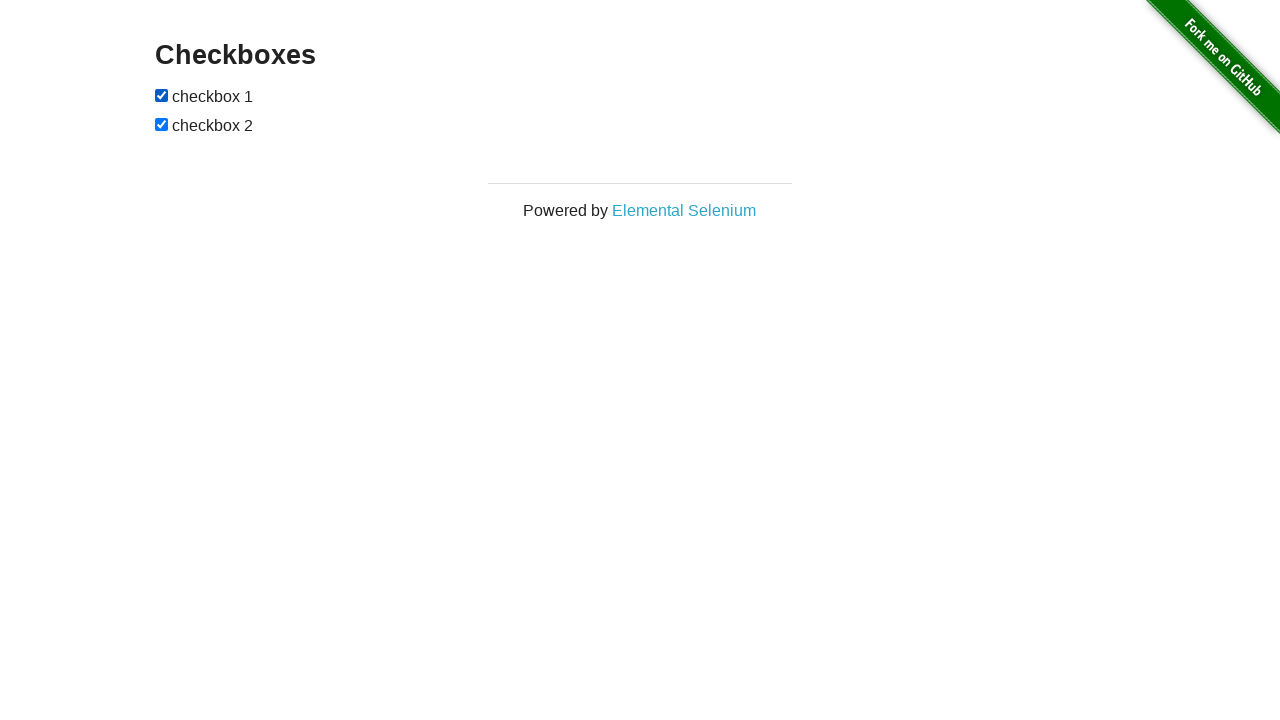

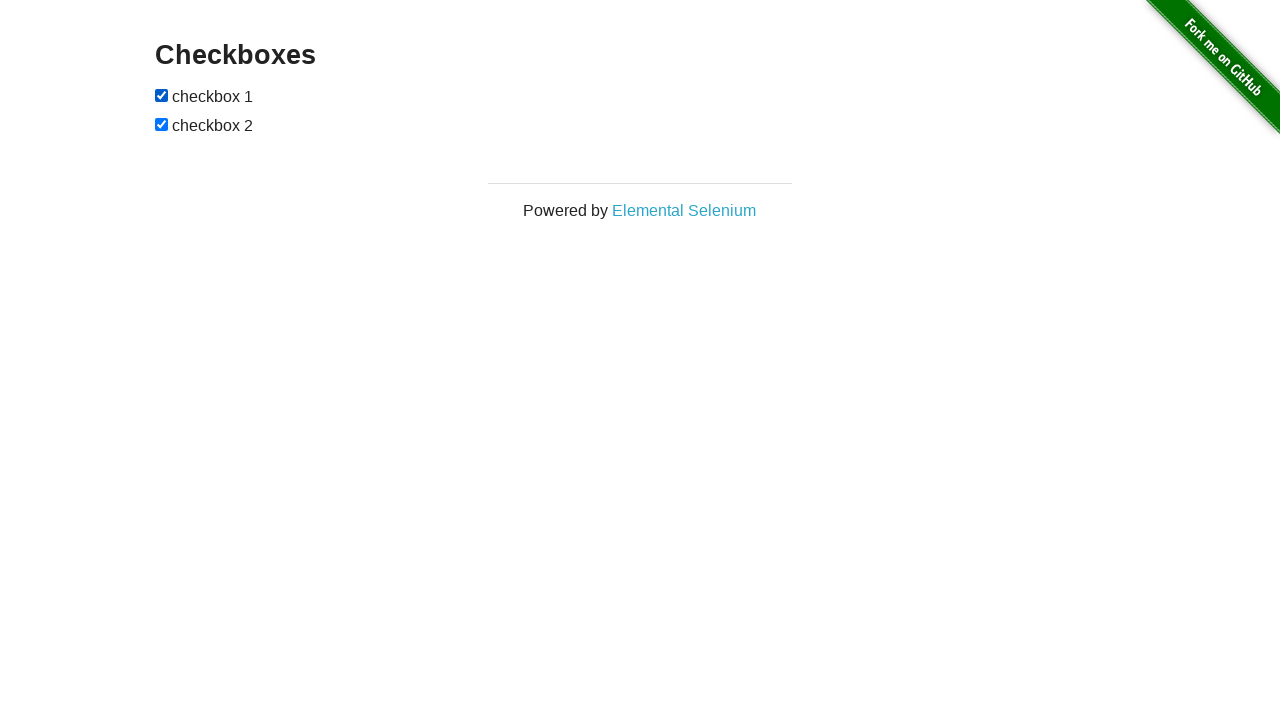